Navigates to the CMS government portal and verifies that the "New User Registration" link is present on the page

Starting URL: https://portal.cms.gov/portal/

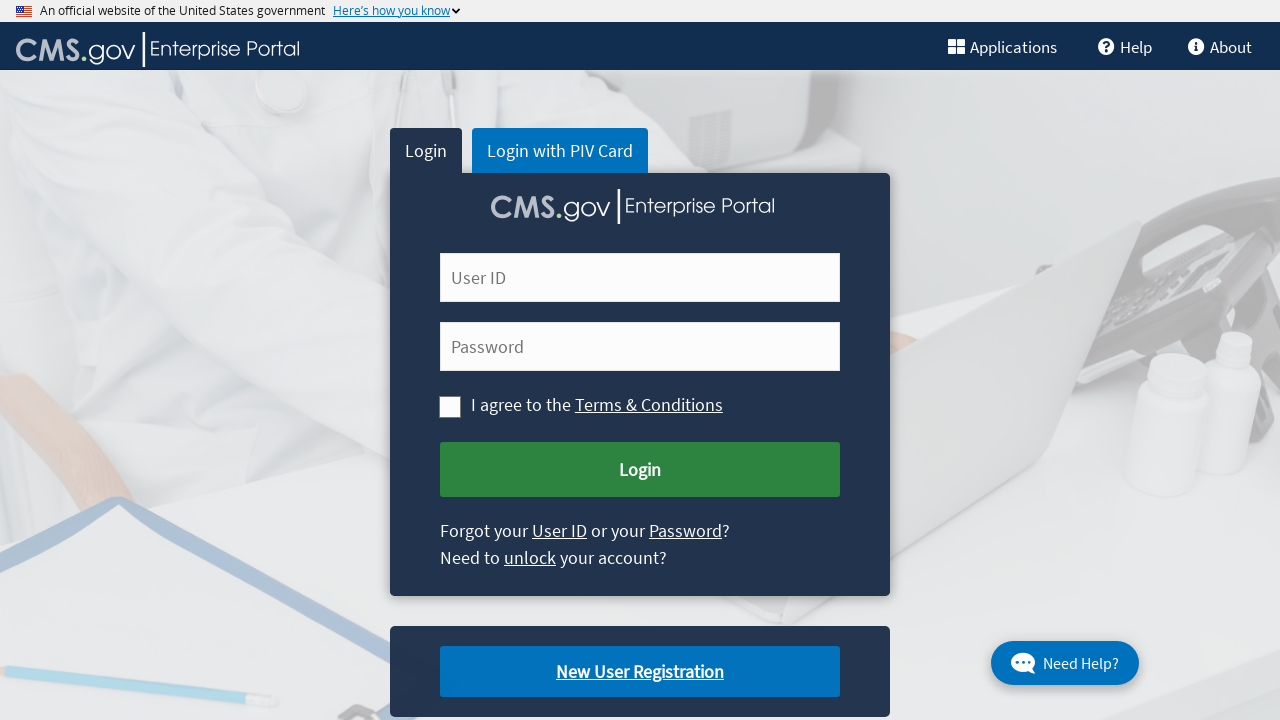

Navigated to CMS government portal at https://portal.cms.gov/portal/
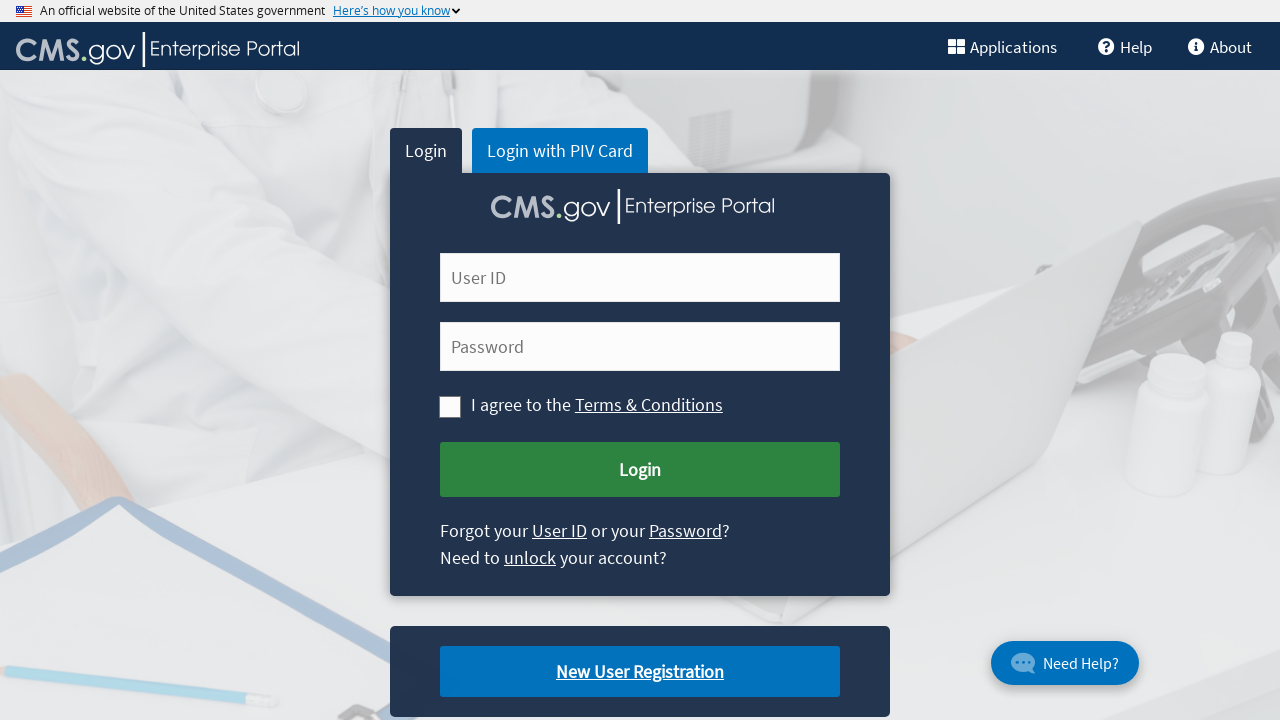

Waited for 'New User Registration' link to be present in DOM
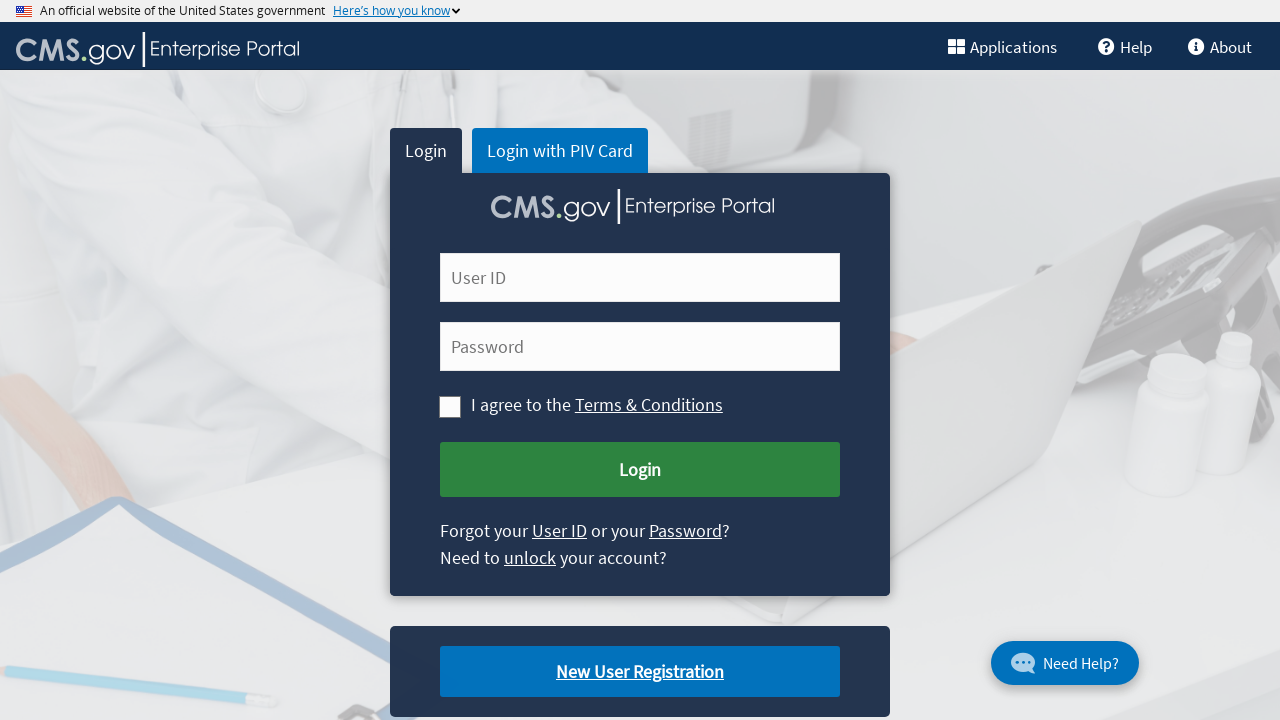

Located the 'New User Registration' link element
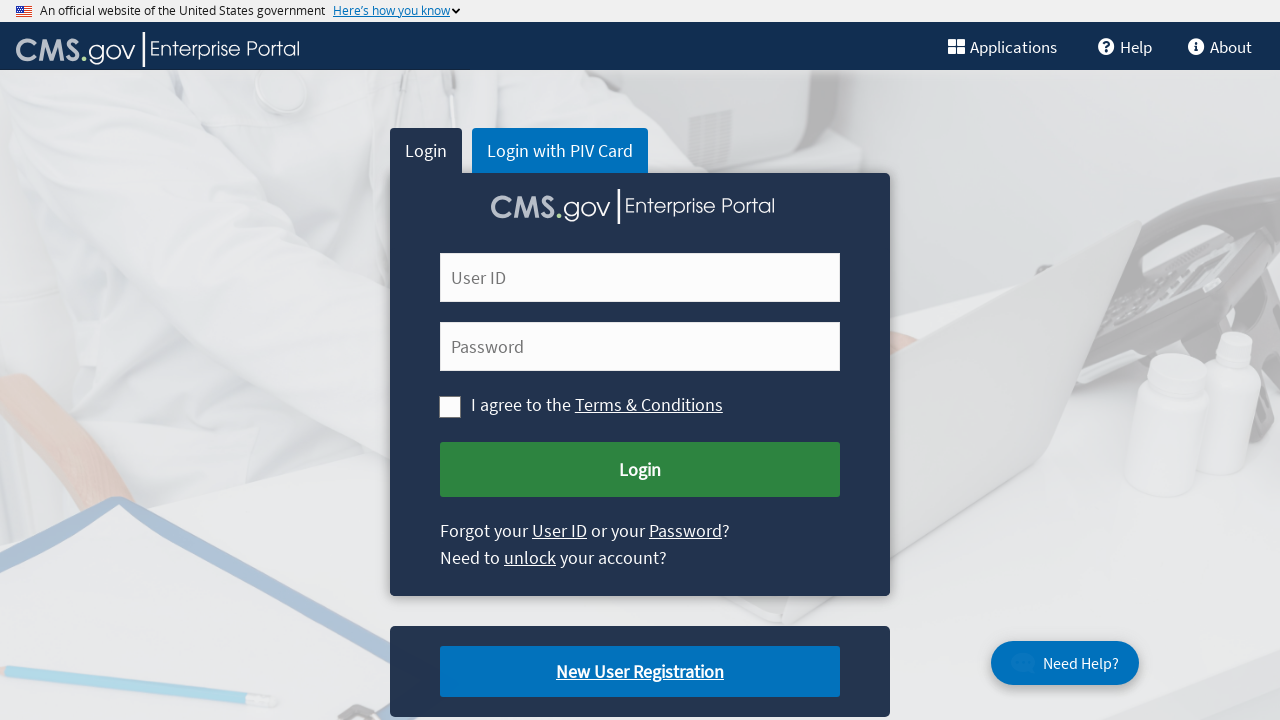

Verified 'New User Registration' link is visible on the page
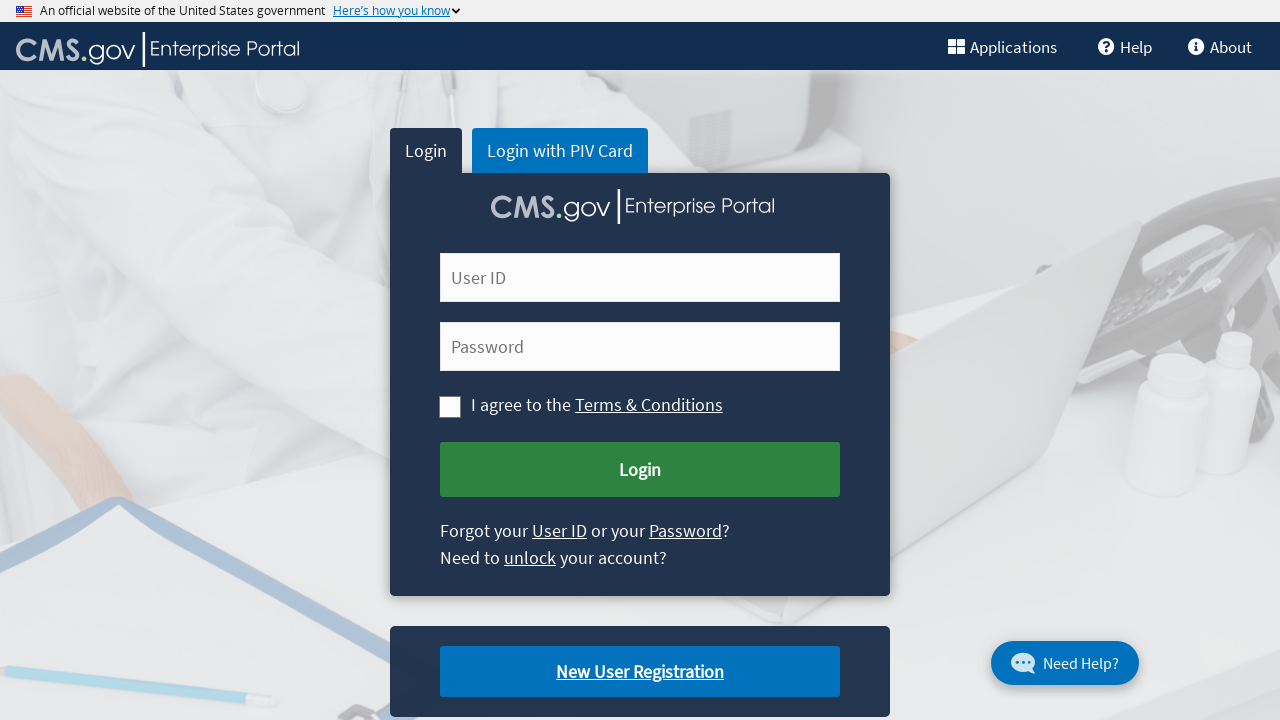

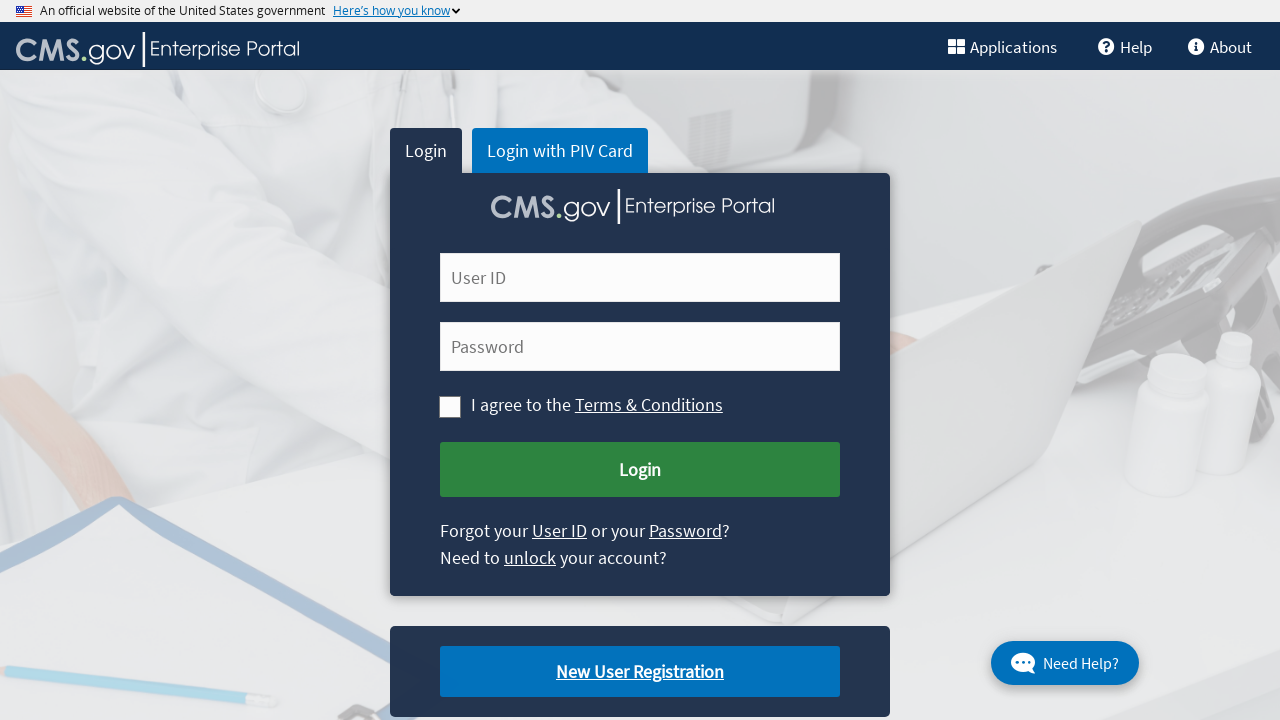